Tests date input field by entering a date and verifying the value

Starting URL: https://www.selenium.dev/selenium/web/web-form.html

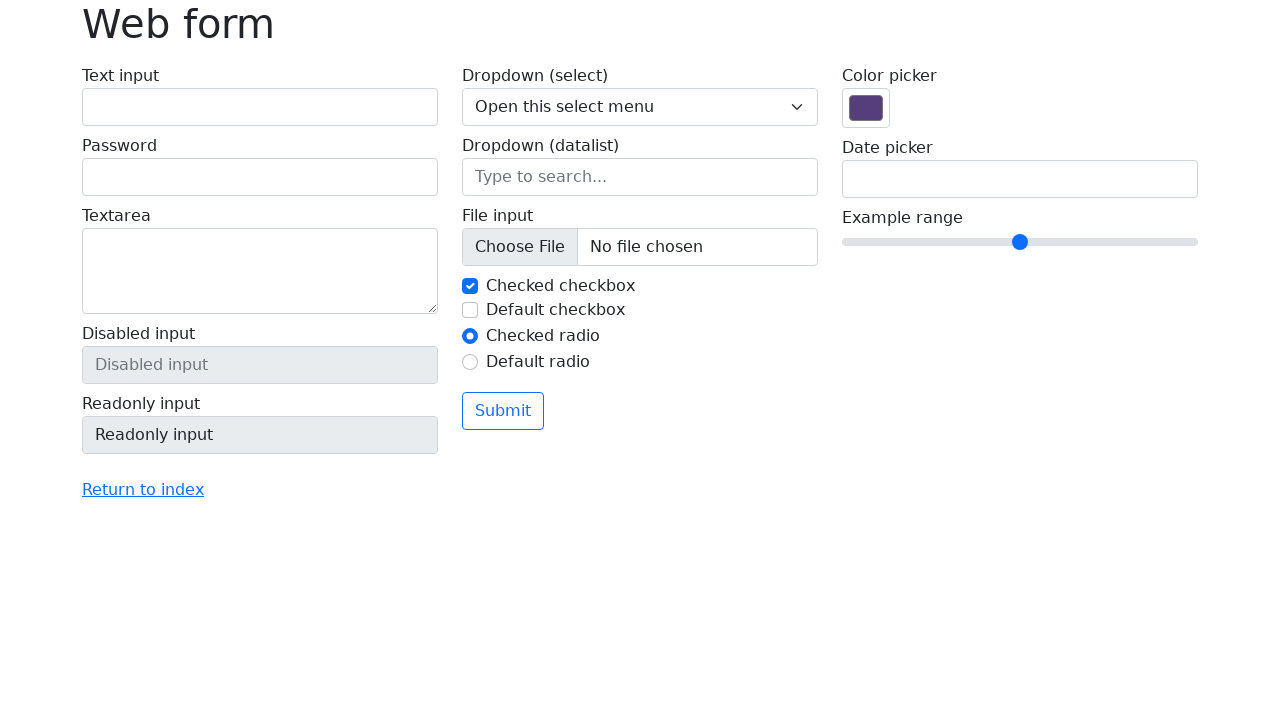

Filled date input field with '2025-07-22' on input[name='my-date']
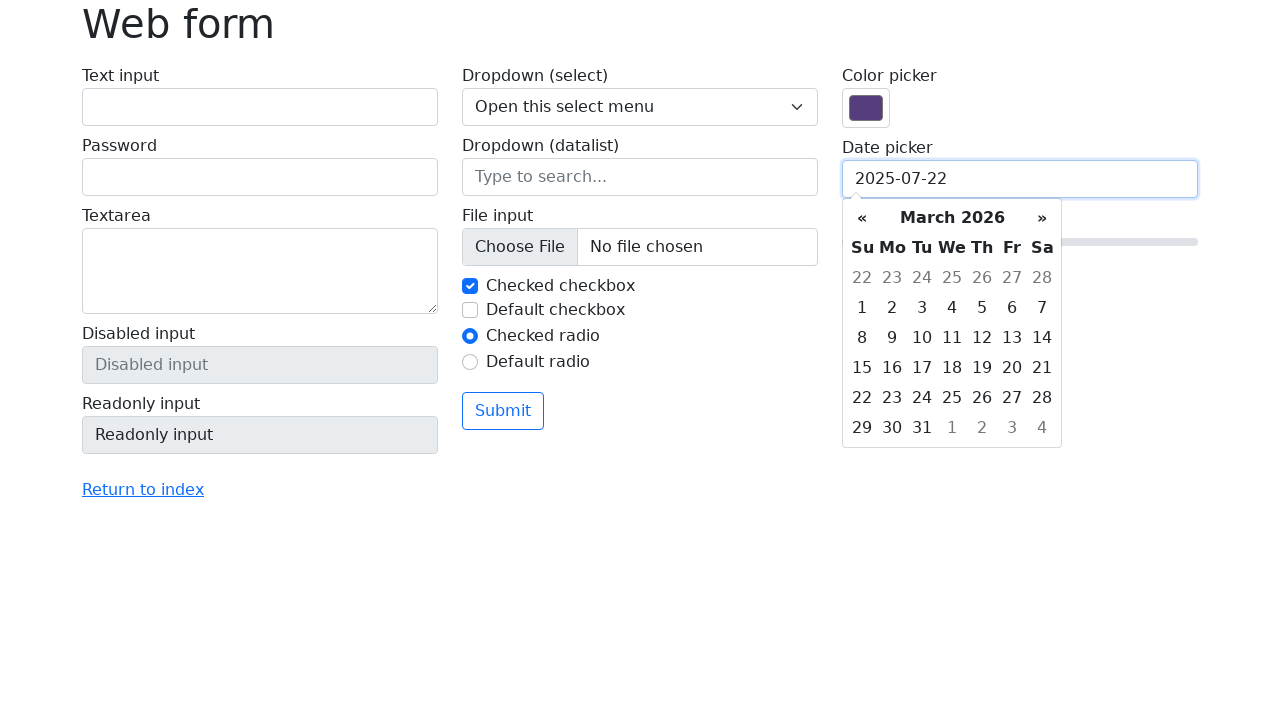

Verified date input field contains '2025-07-22'
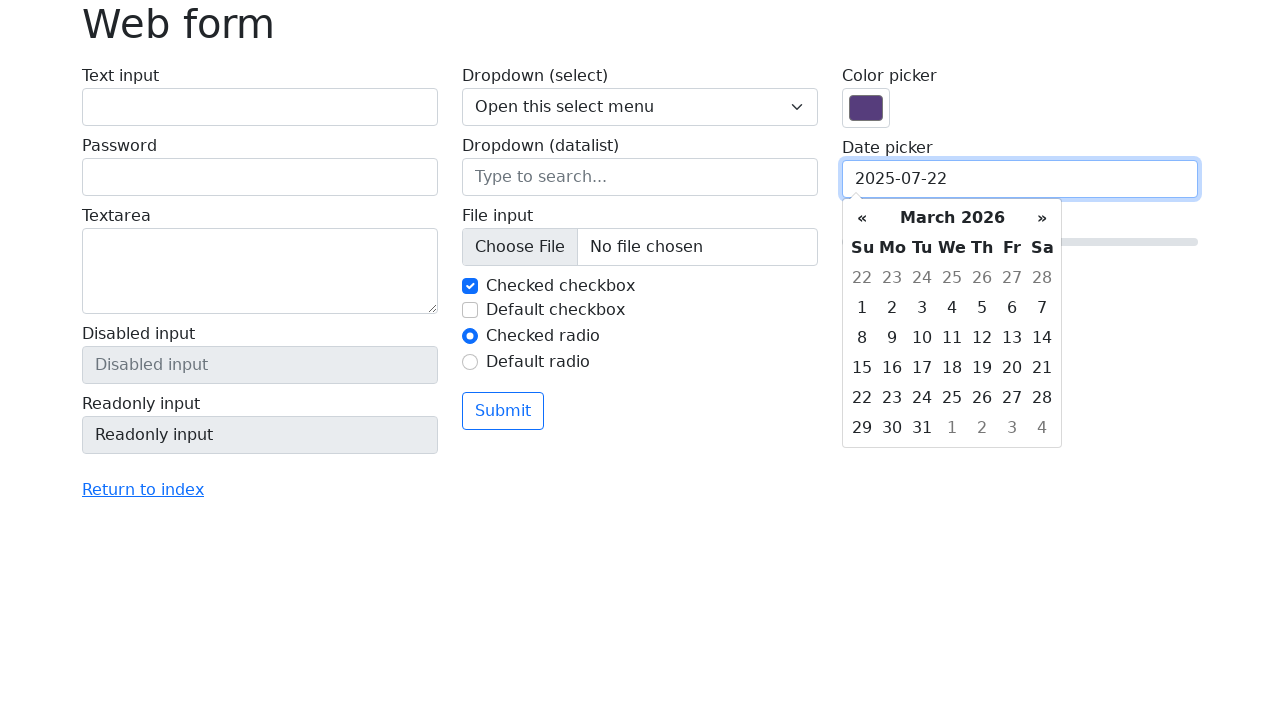

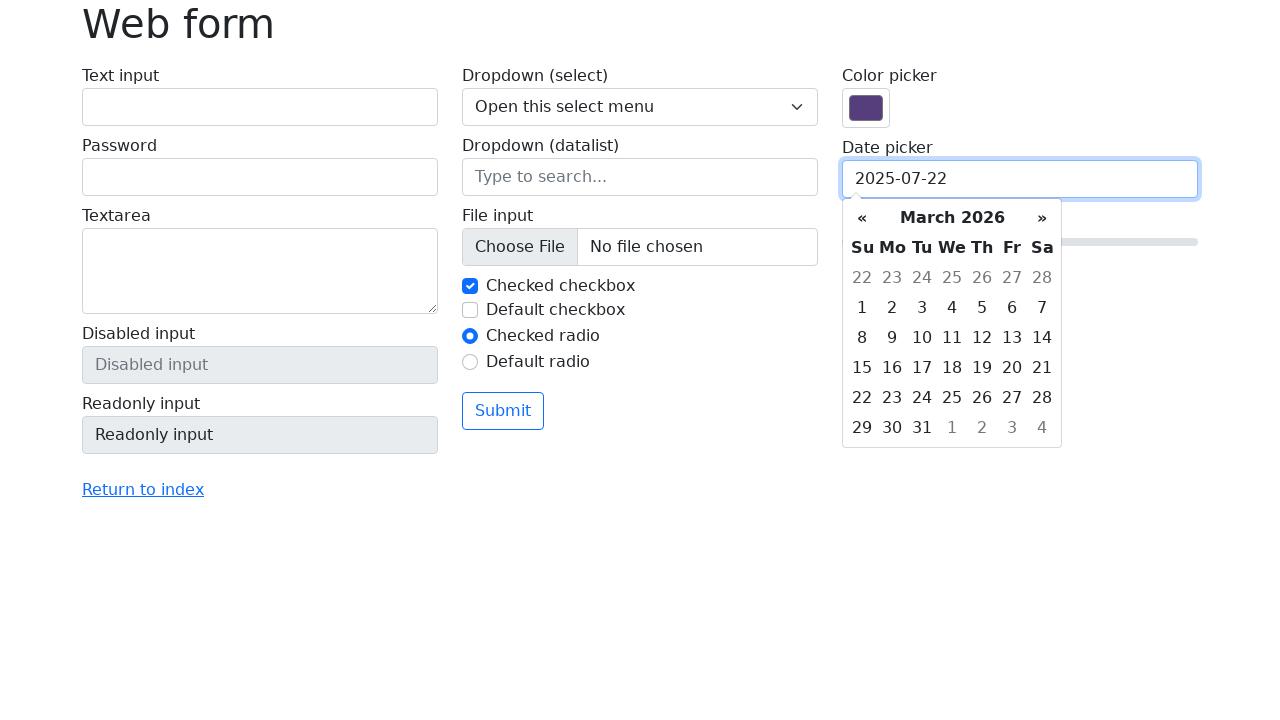